Tests element enabled/disabled state by navigating through pages and verifying that specific buttons are enabled or disabled

Starting URL: https://teserat.github.io/welcome/

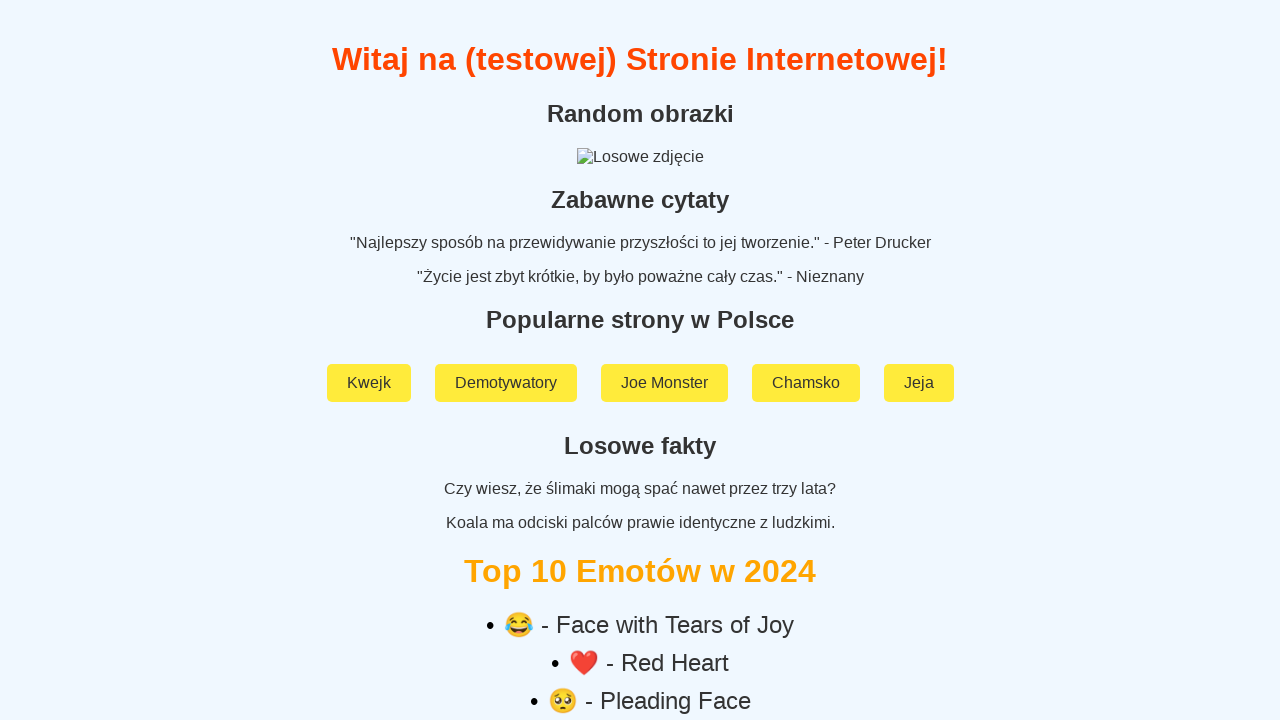

Clicked on 'Rozchodniak' link at (640, 592) on a:text('Rozchodniak')
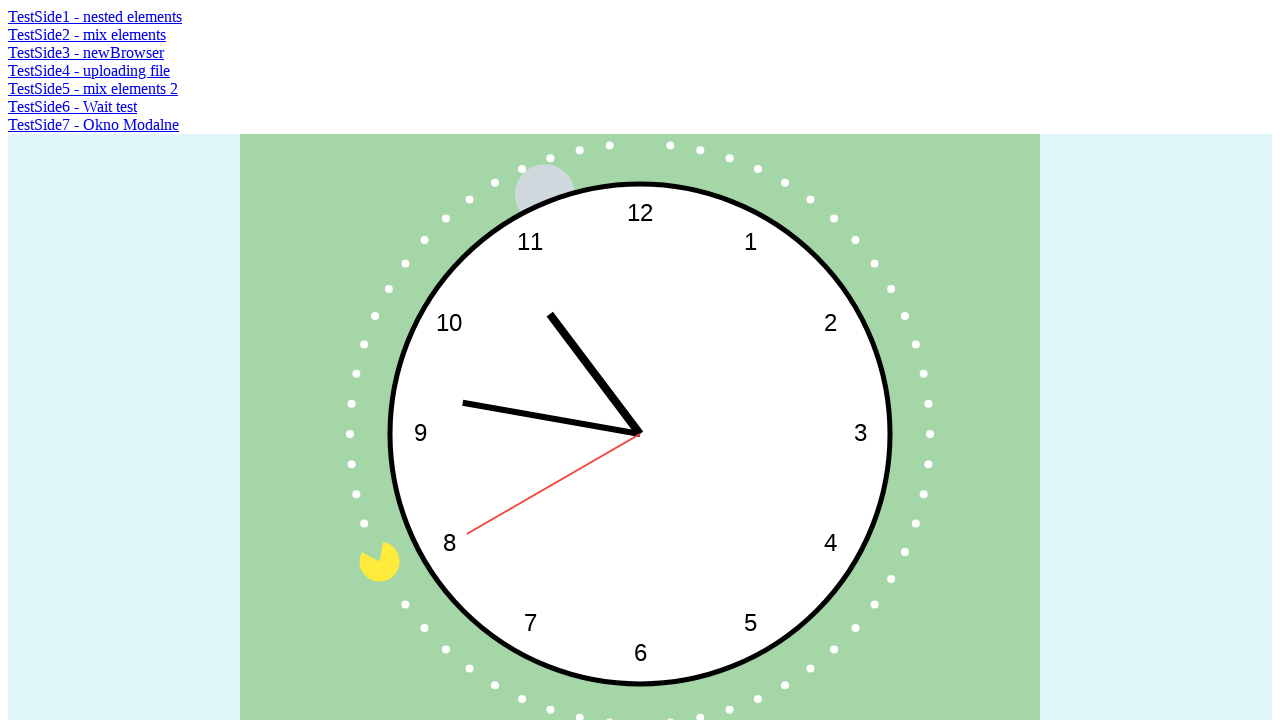

Clicked on 'TestSide2 - mix elements' link at (87, 34) on a:text('TestSide2 - mix elements')
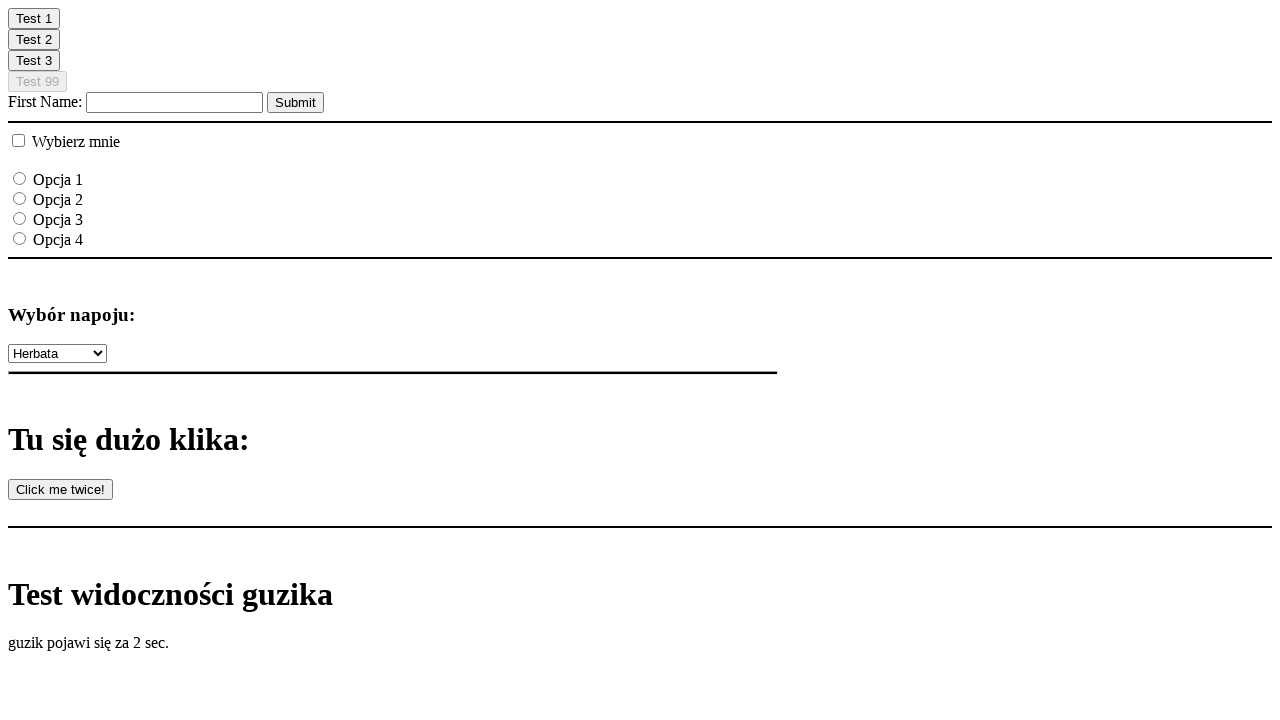

Waited for disabled element #clickOnMe99 to load
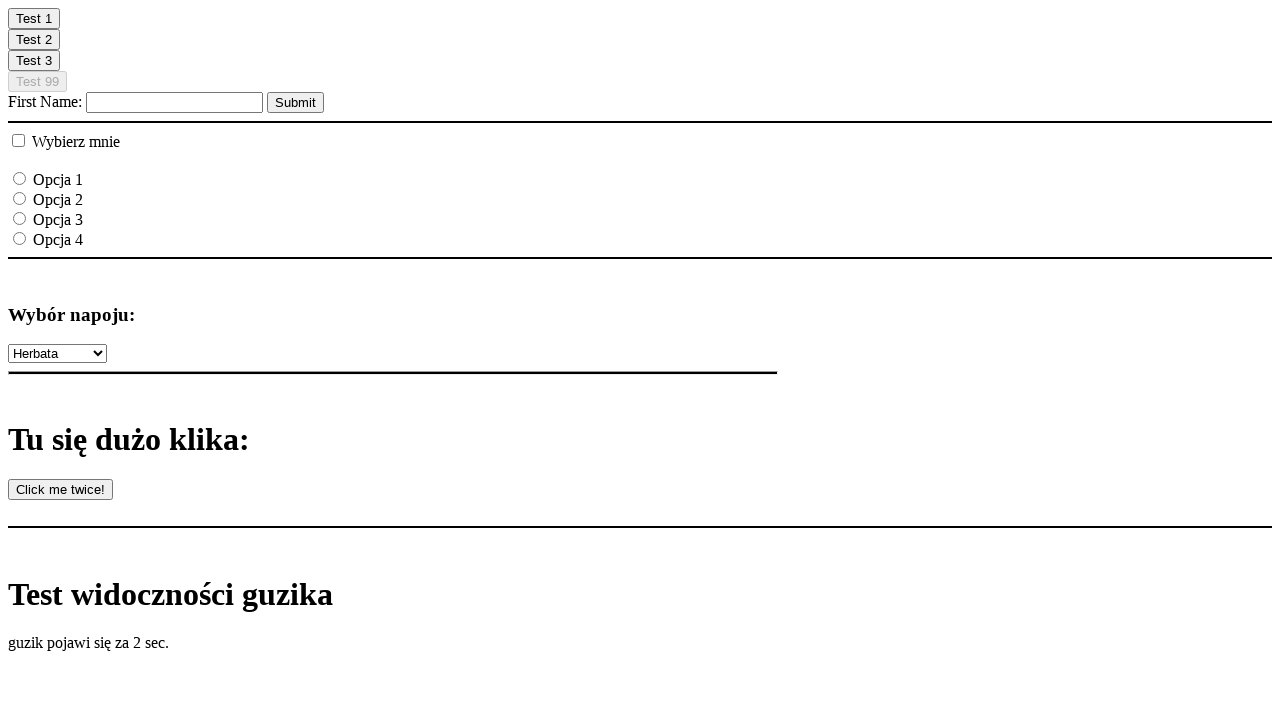

Verified that element #clickOnMe99 is disabled
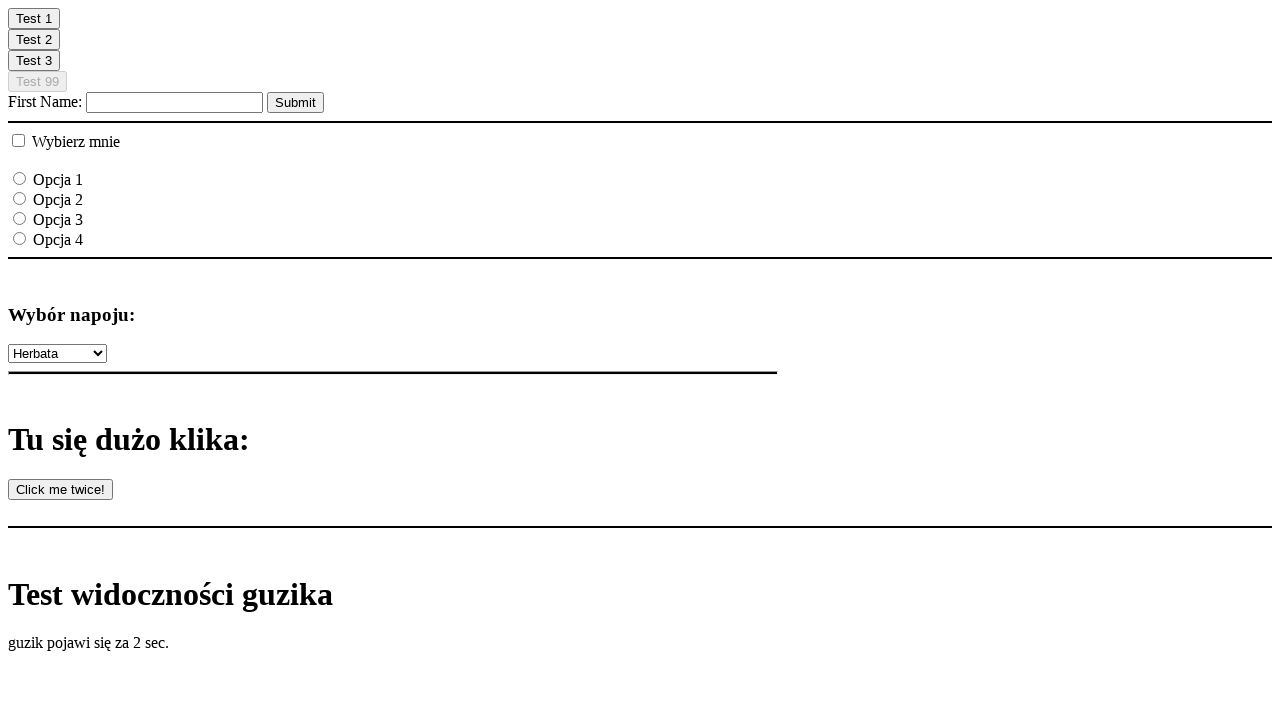

Verified that element #clickOnMe2 is enabled
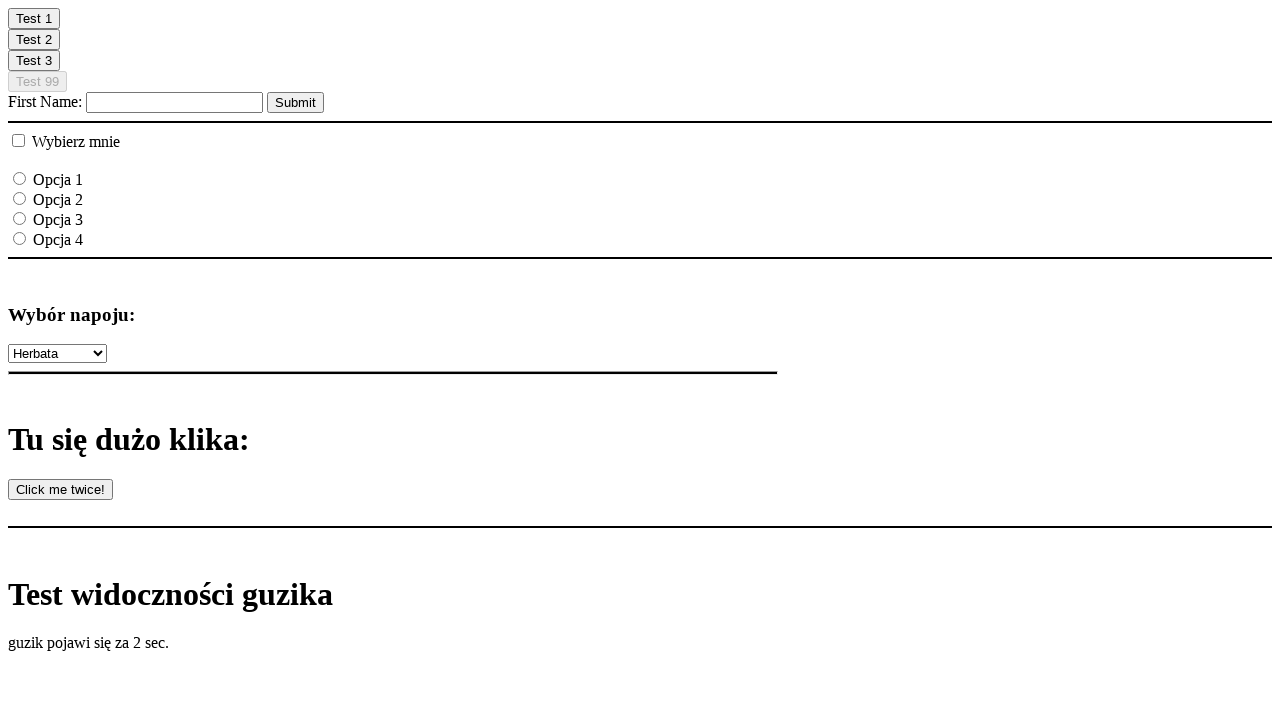

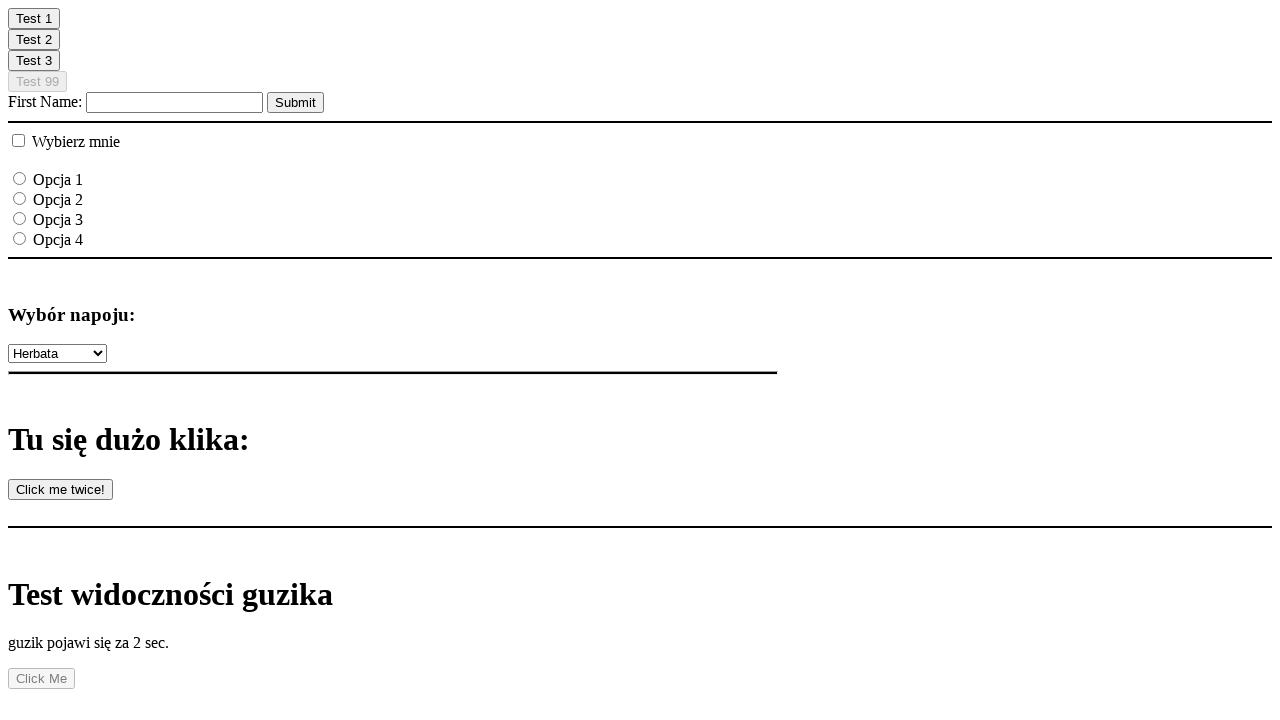